Tests button interactions including double-click, right-click, and regular click on the DemoQA buttons page

Starting URL: https://demoqa.com/elements

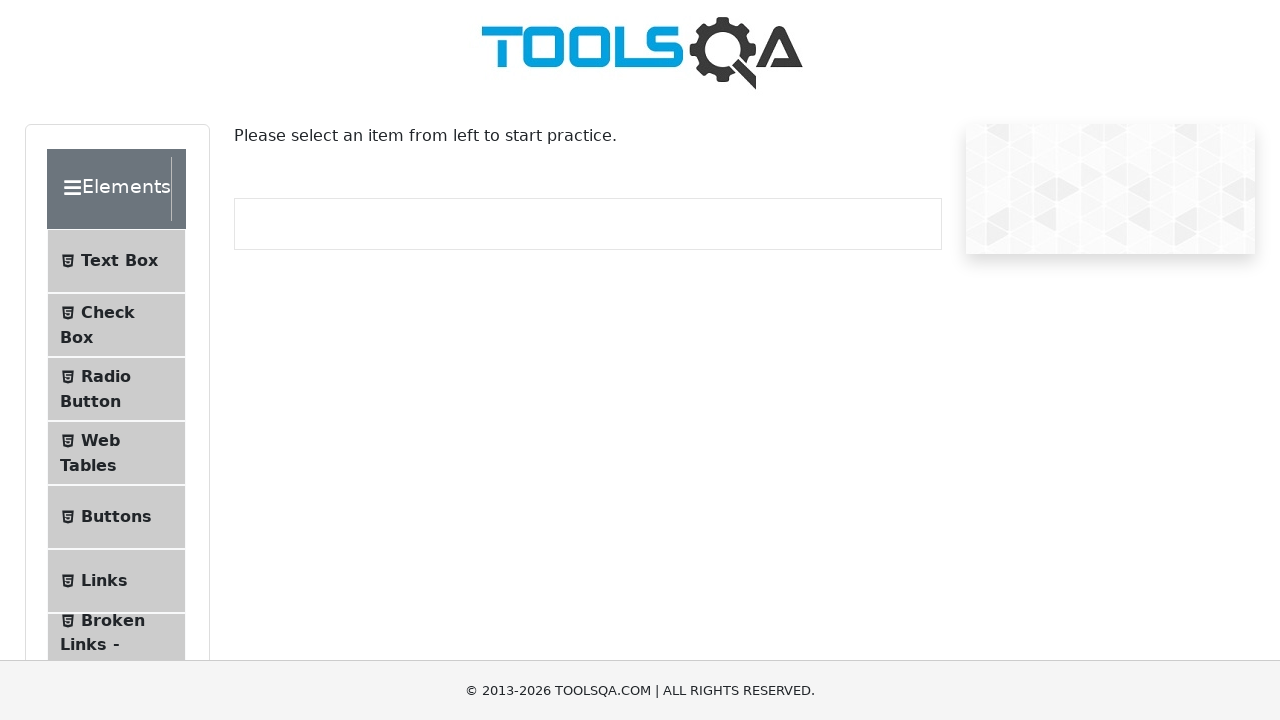

Waited for Buttons menu item to be visible
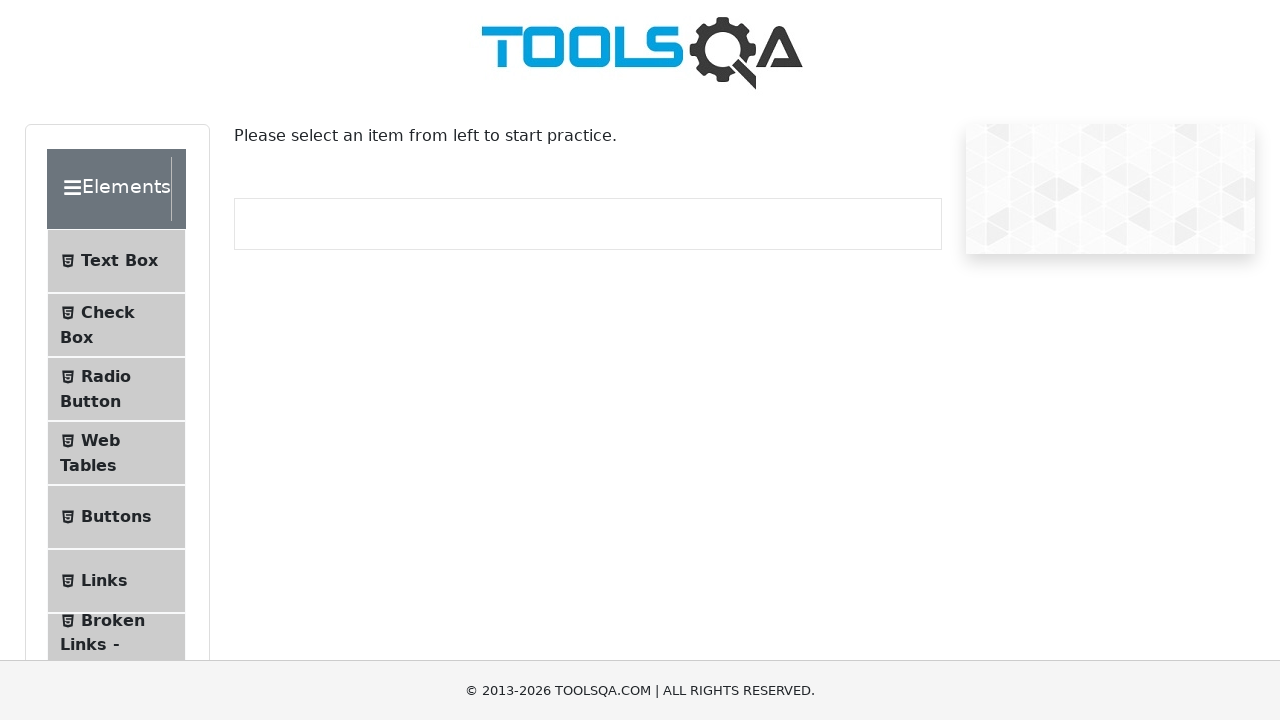

Clicked on Buttons menu item at (116, 517) on xpath=//*[@id='item-4']
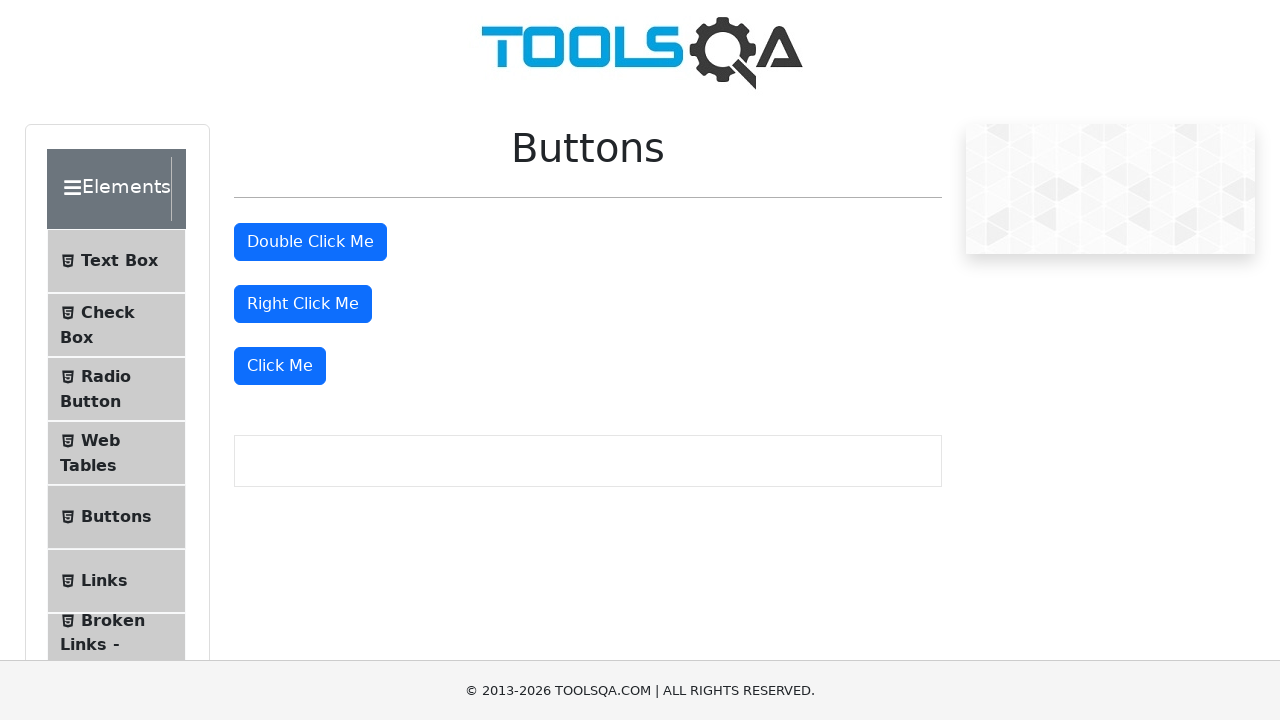

Waited for double click button to be visible
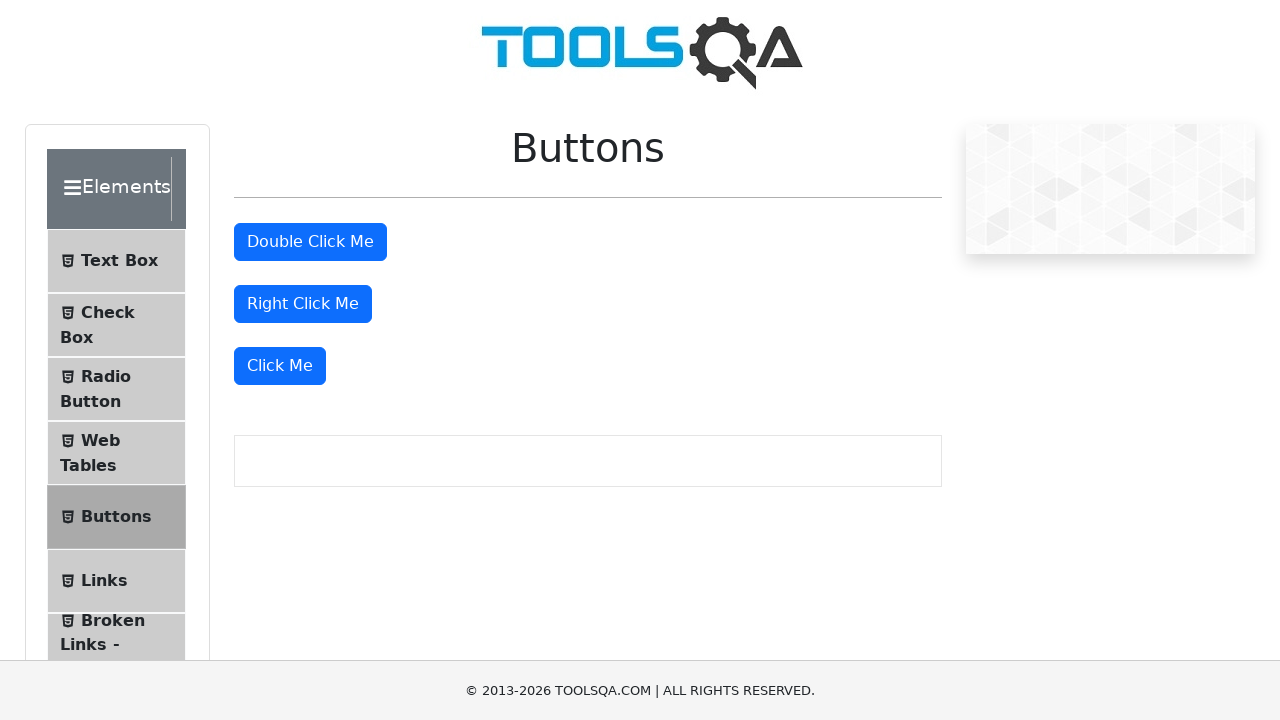

Double-clicked on the double click button at (310, 242) on #doubleClickBtn
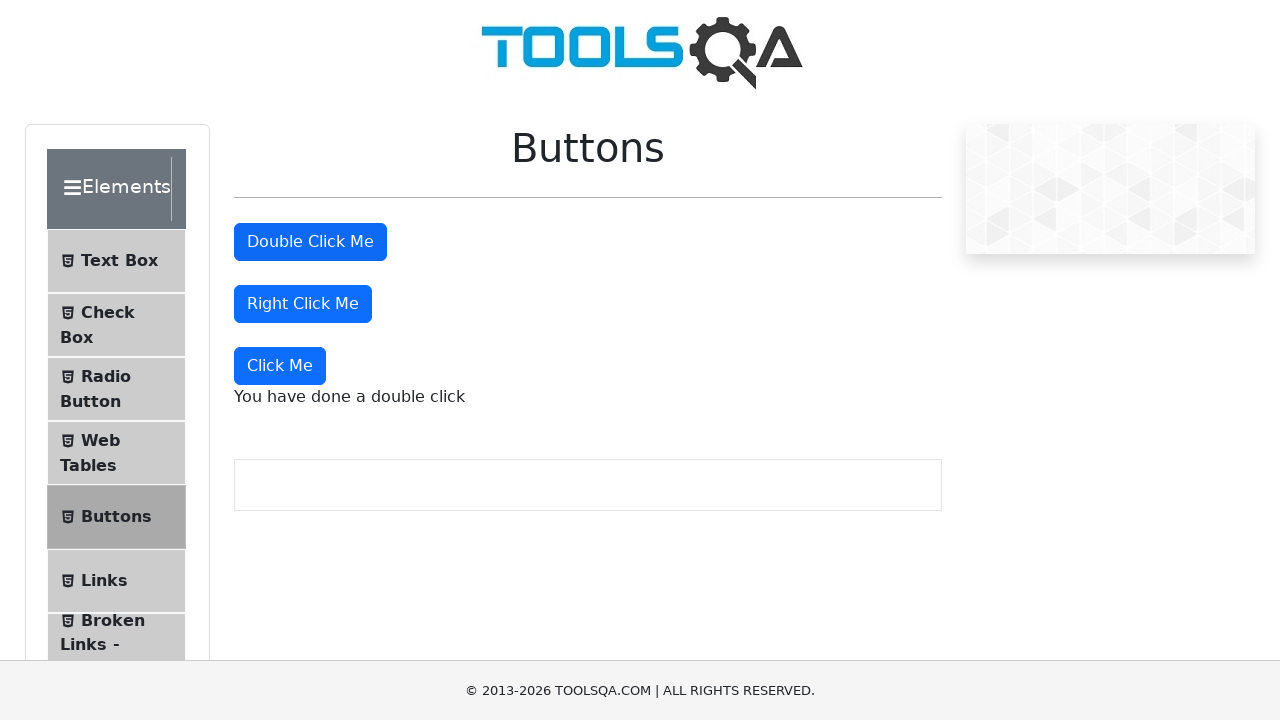

Waited for double click message to appear
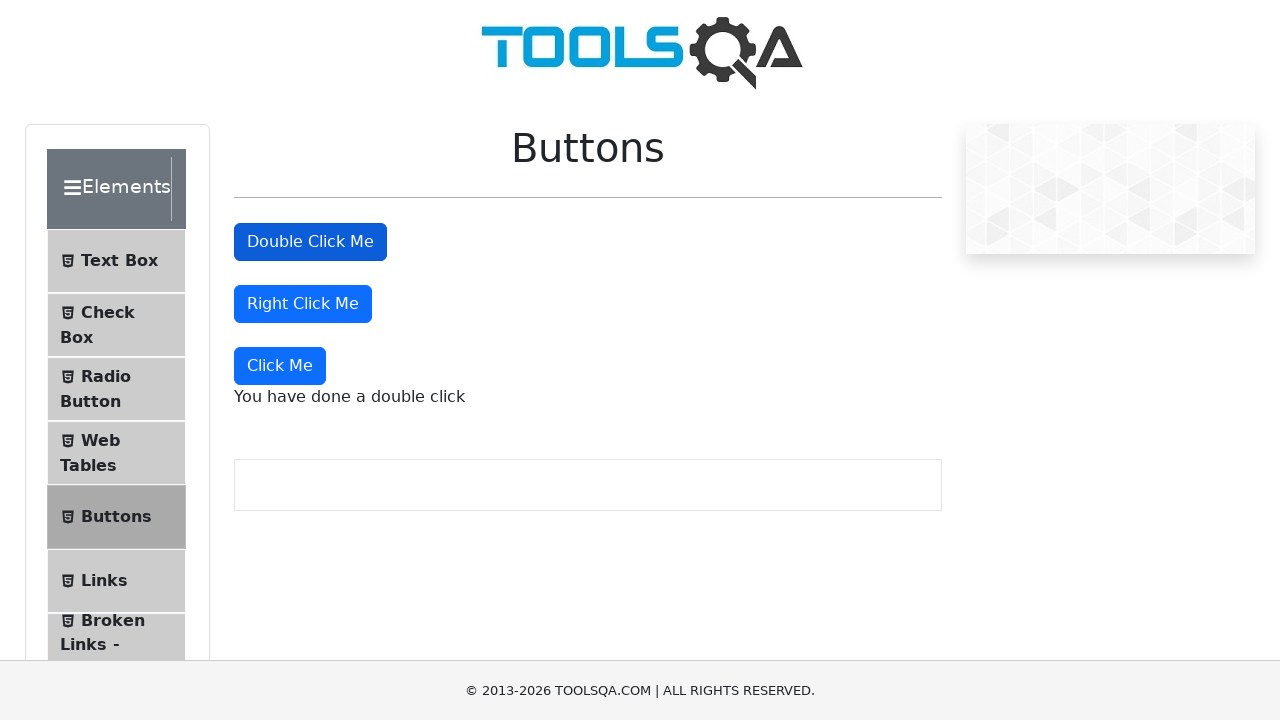

Retrieved and printed double click message text
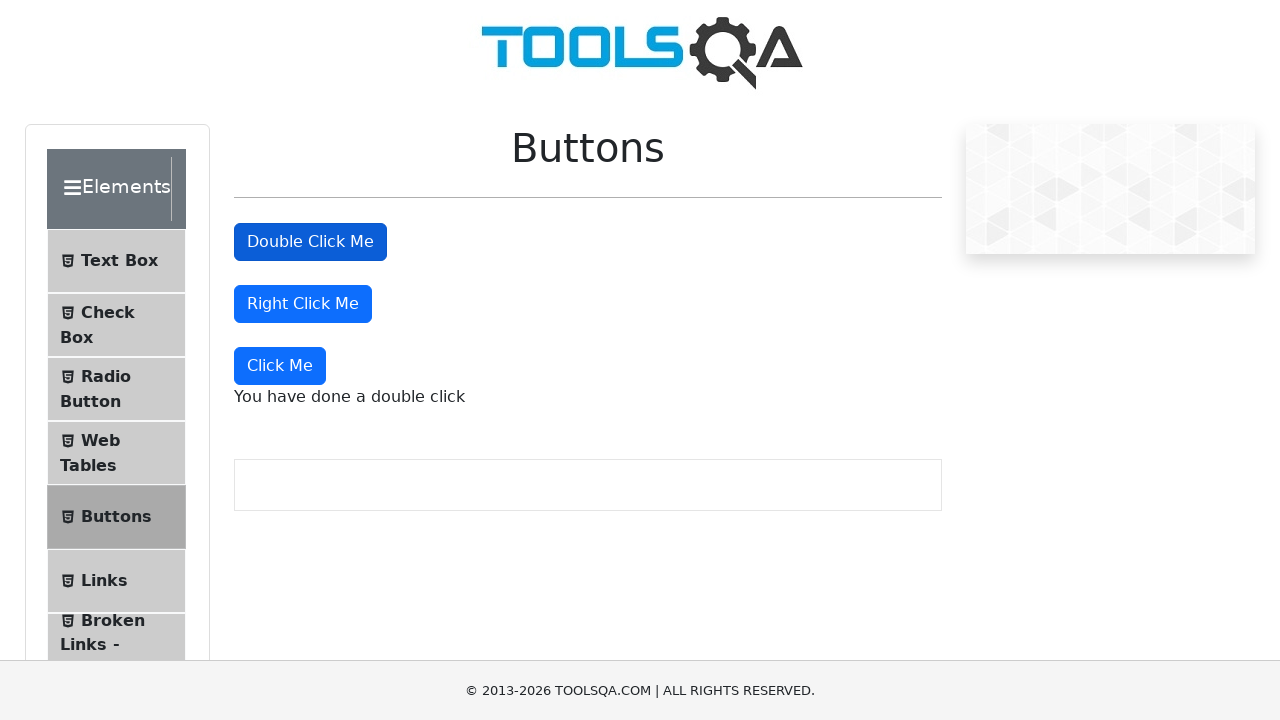

Right-clicked on the right click button at (303, 304) on #rightClickBtn
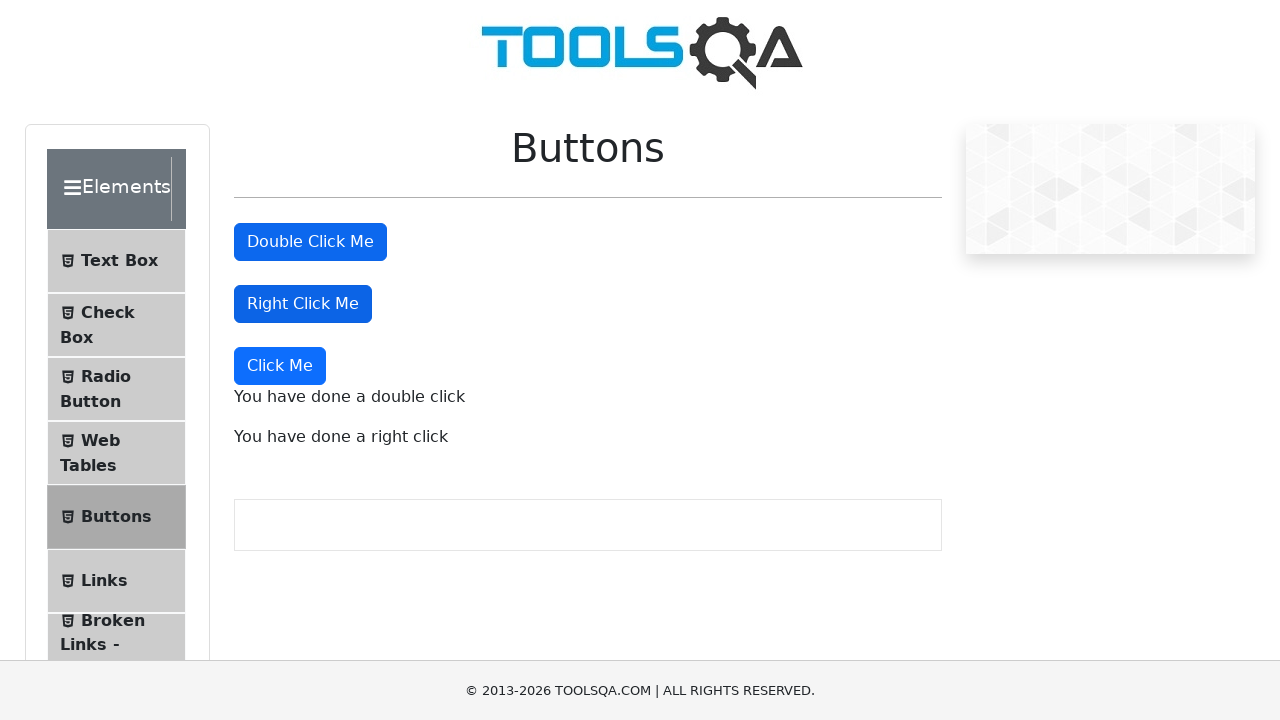

Waited for right click message to appear
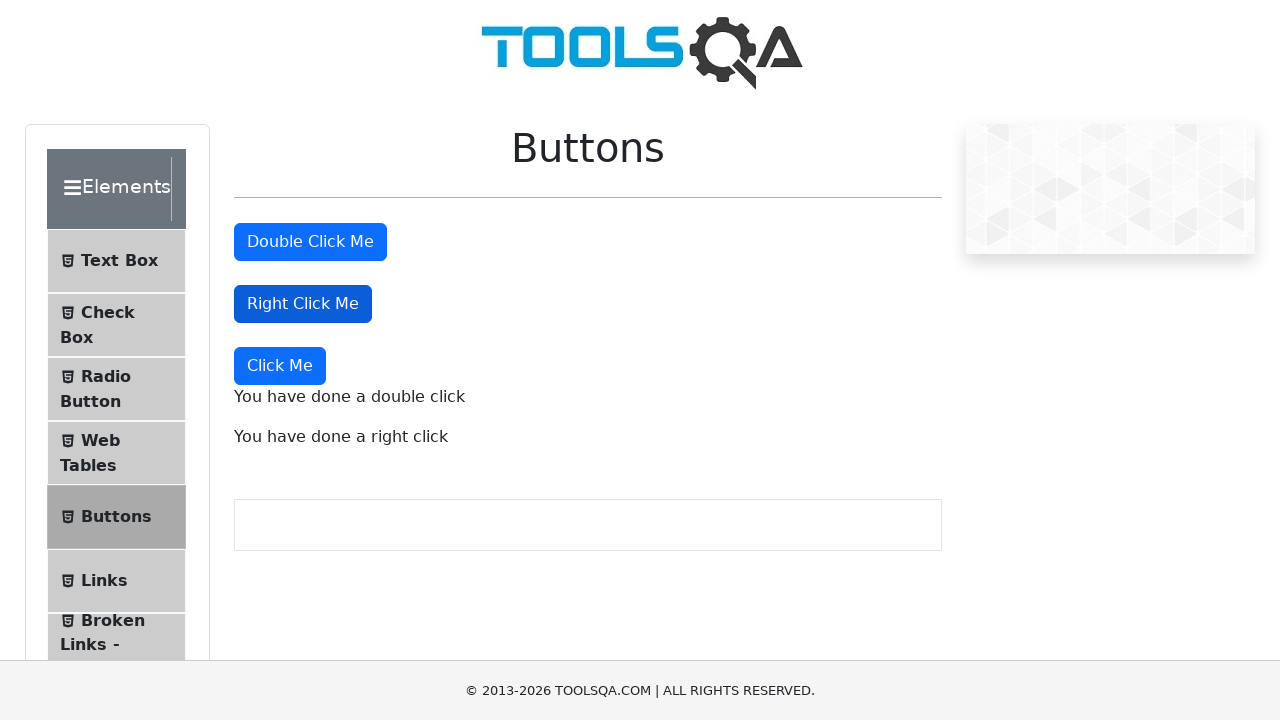

Retrieved and printed right click message text
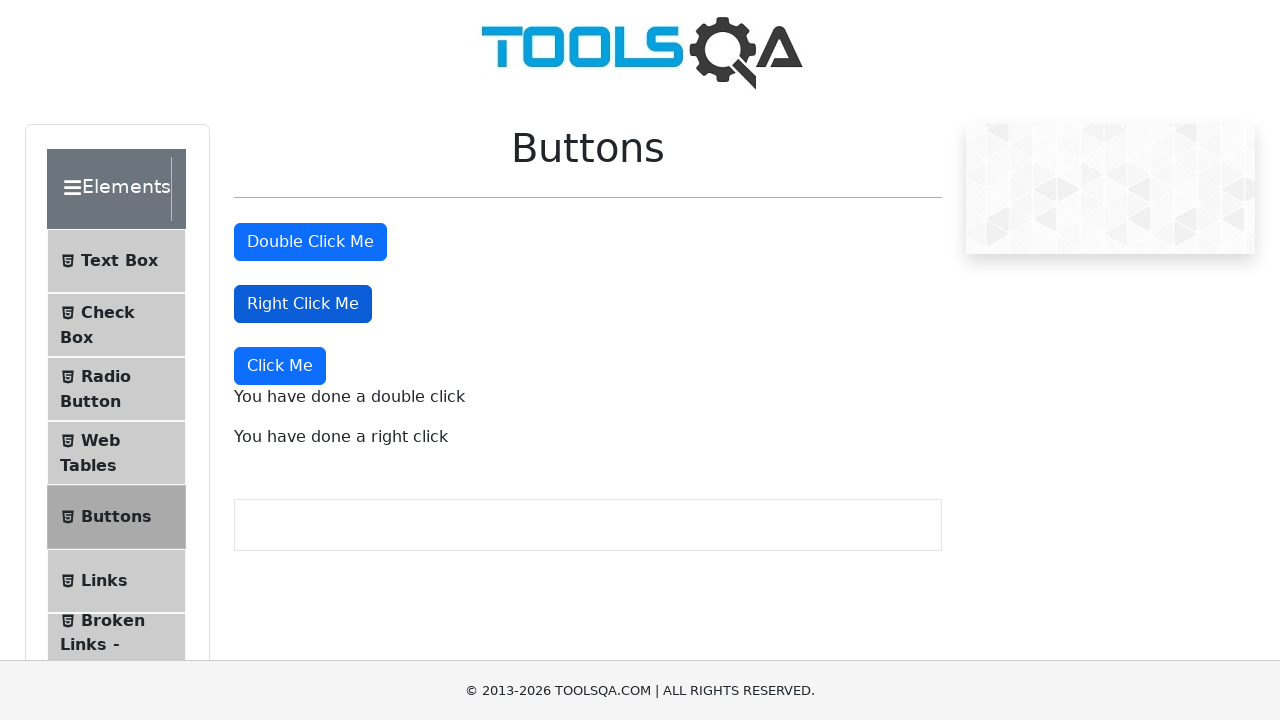

Clicked on the 'Click Me' button at (280, 366) on xpath=//button[text()='Click Me']
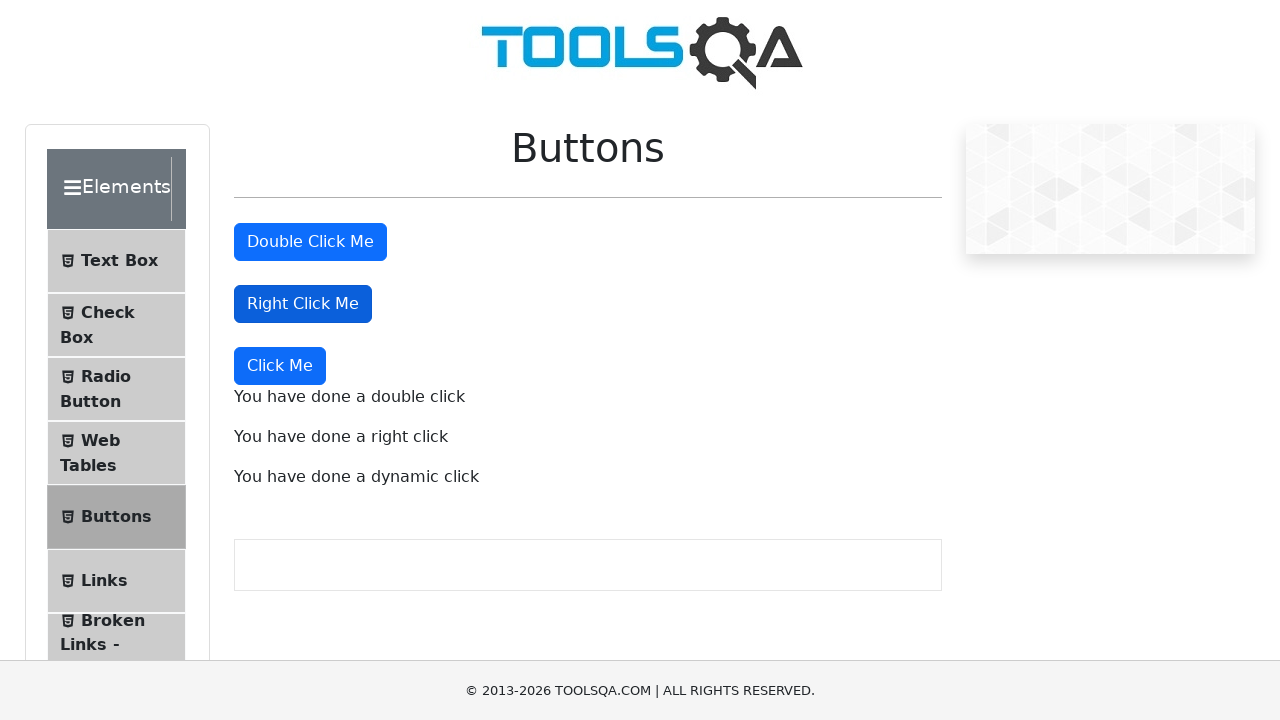

Waited for simple click message to appear
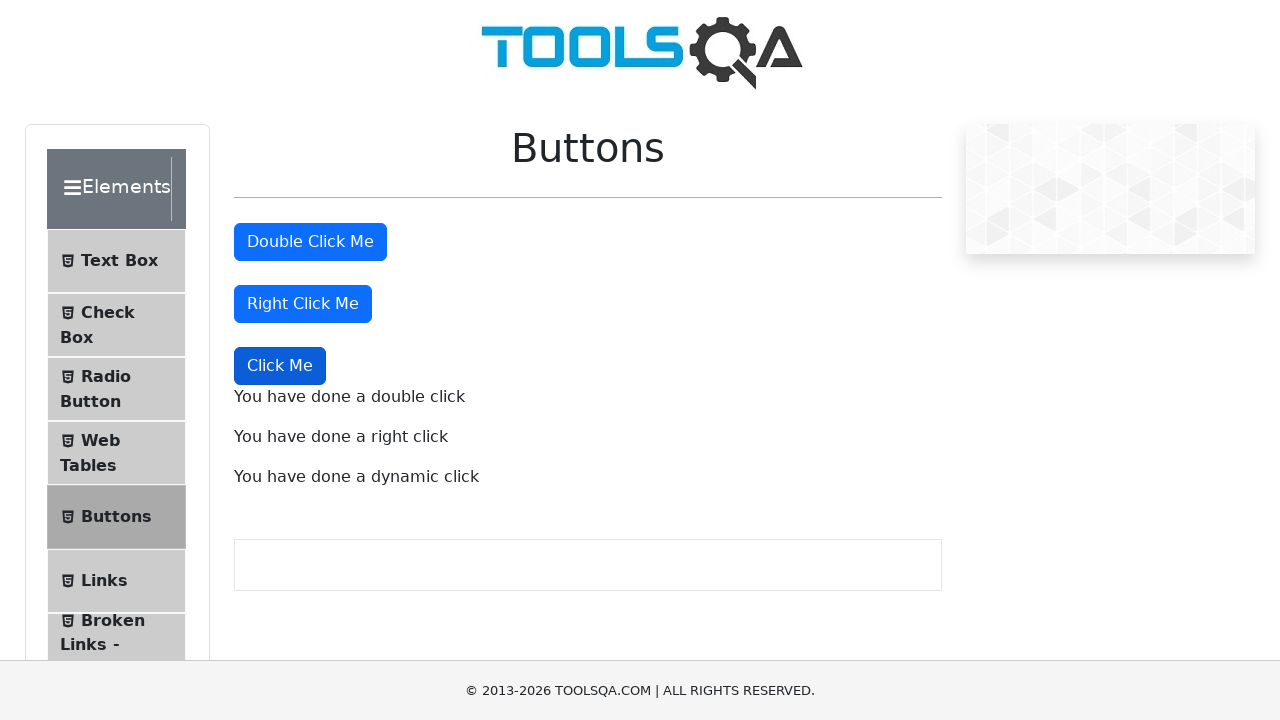

Retrieved and printed simple click message text
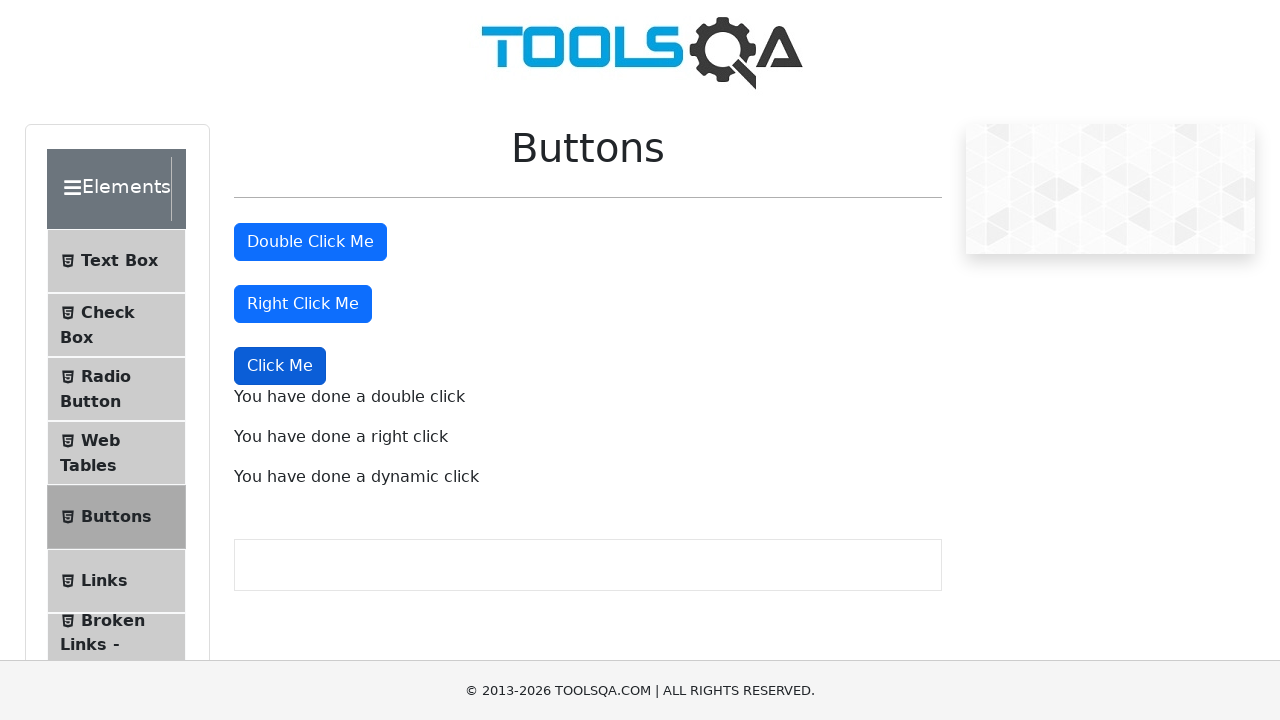

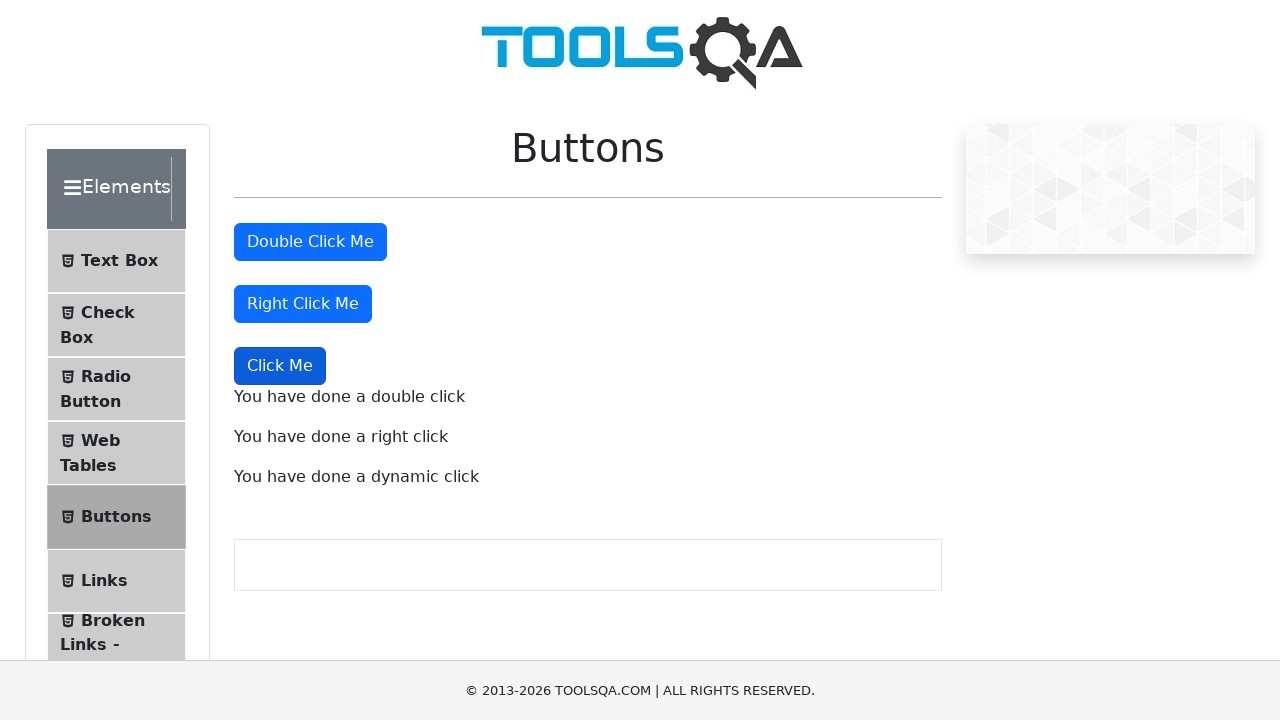